Tests various CSS selector and XPath locator strategies on a dummy travel booking form by filling city fields and clicking a radio button

Starting URL: https://automationbysqatools.blogspot.com/2021/05/dummy-website.html

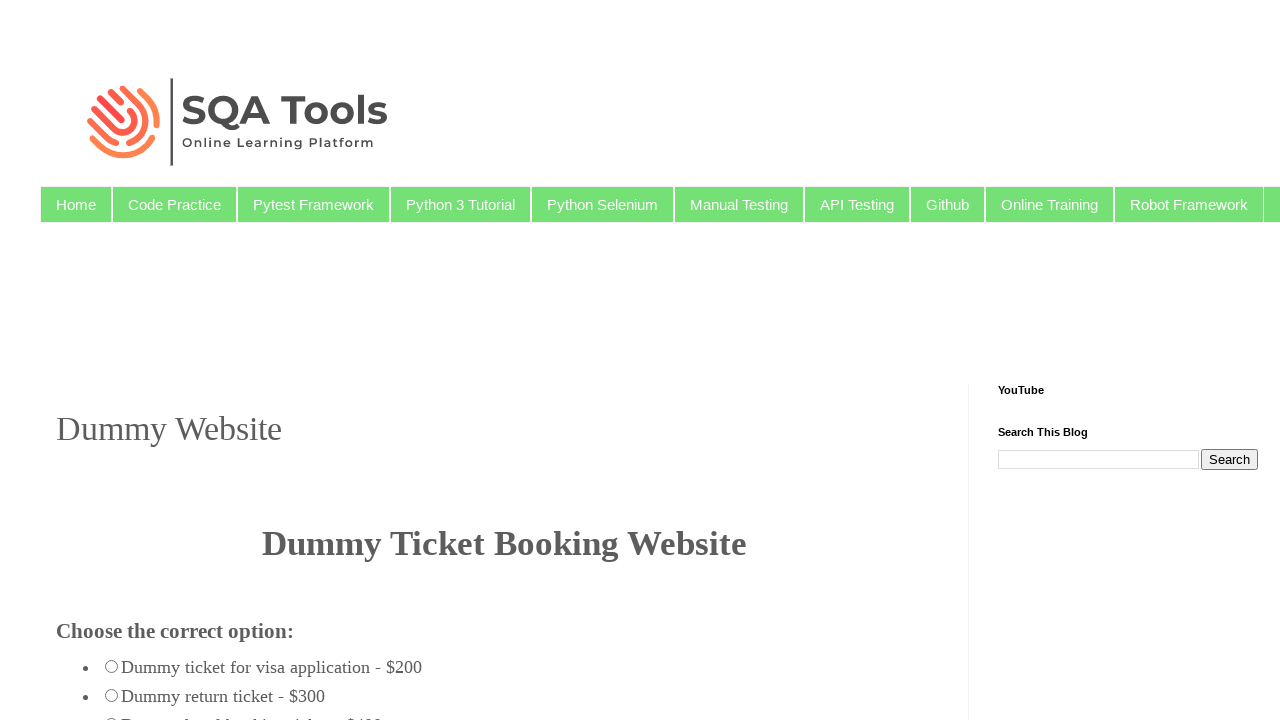

Waited for header element with class 'post-title' to load
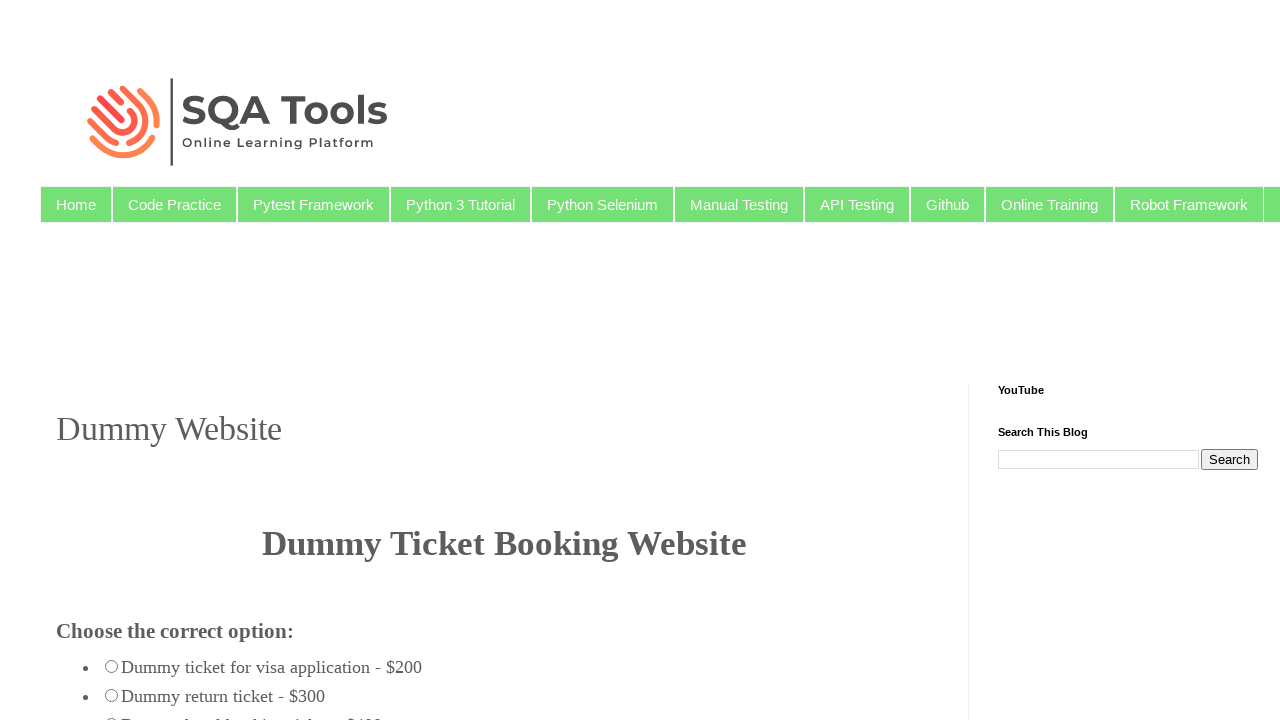

Filled 'from city' field with 'Mumbai' using ID selector on #fromcity
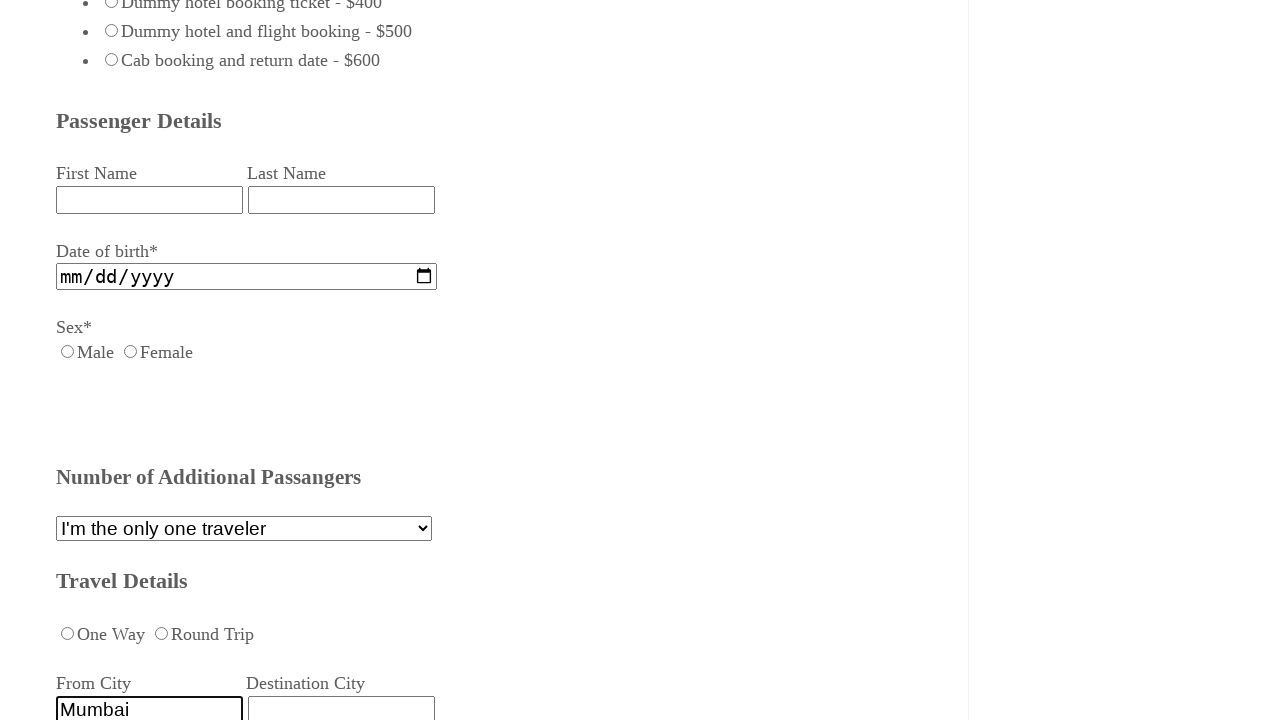

Clicked 'Both' radio button using XPath locator at (240, 361) on xpath=//span[text()='Both']//preceding-sibling::input[@id='female']
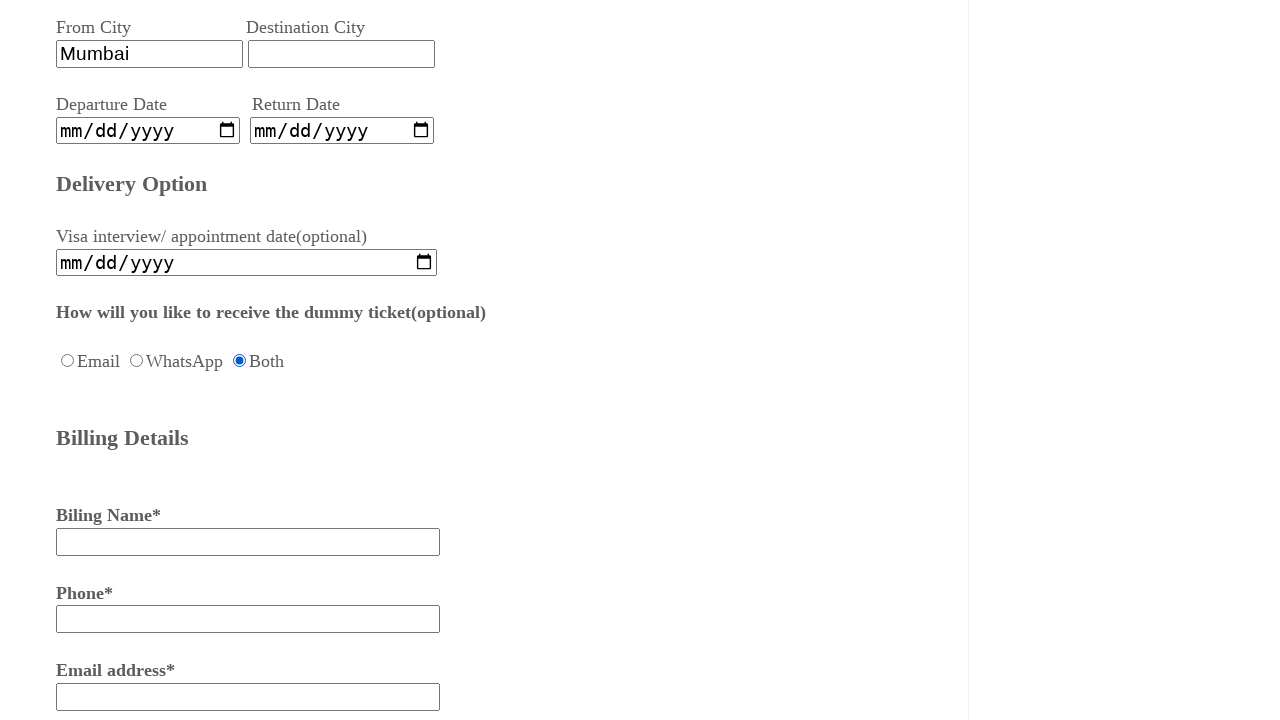

Filled destination city field with 'Bangalore' using attribute selector on input[name='destcity']
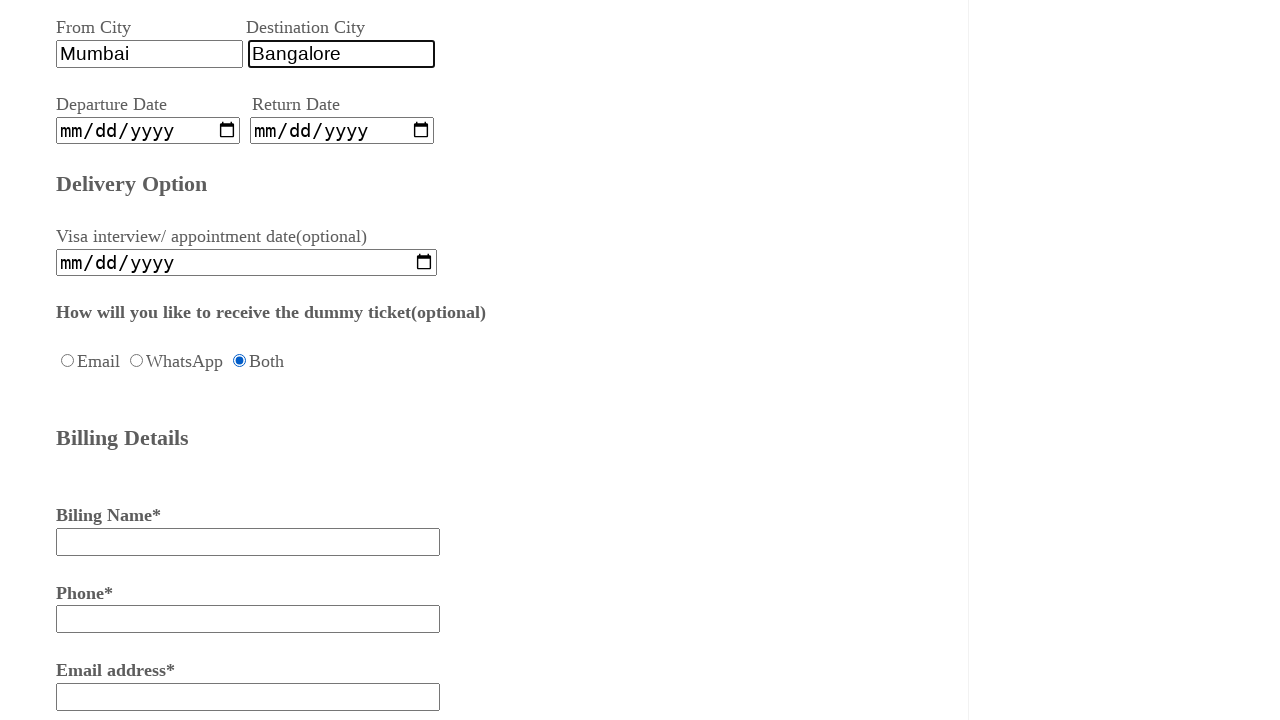

Cleared destination city field using substring selector on input[name^='dest']
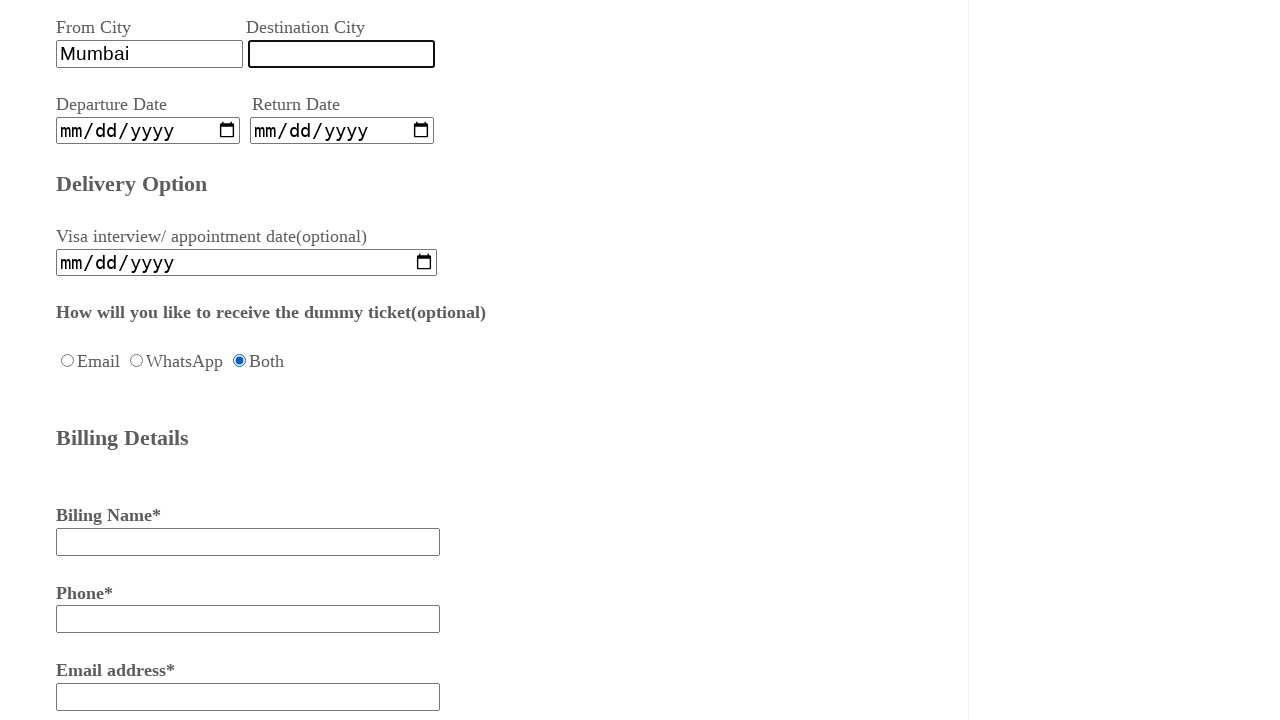

Filled destination city field with 'Chennai' using substring selector on input[name^='dest']
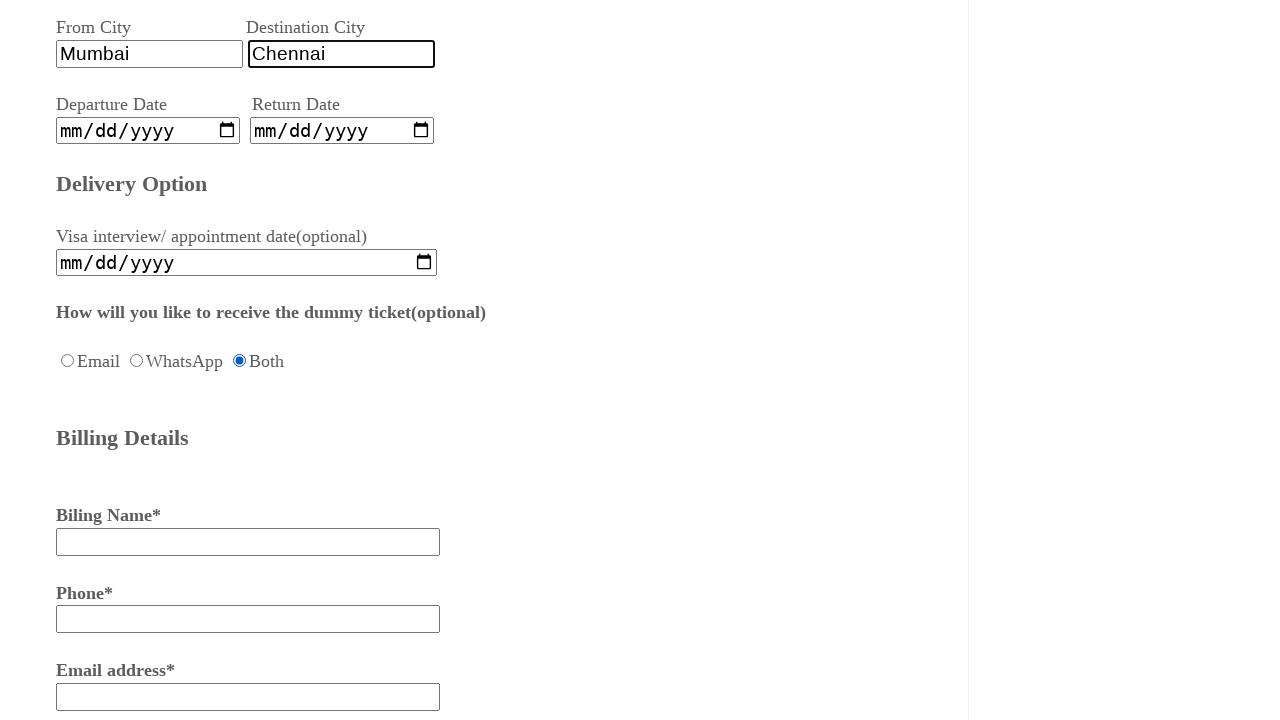

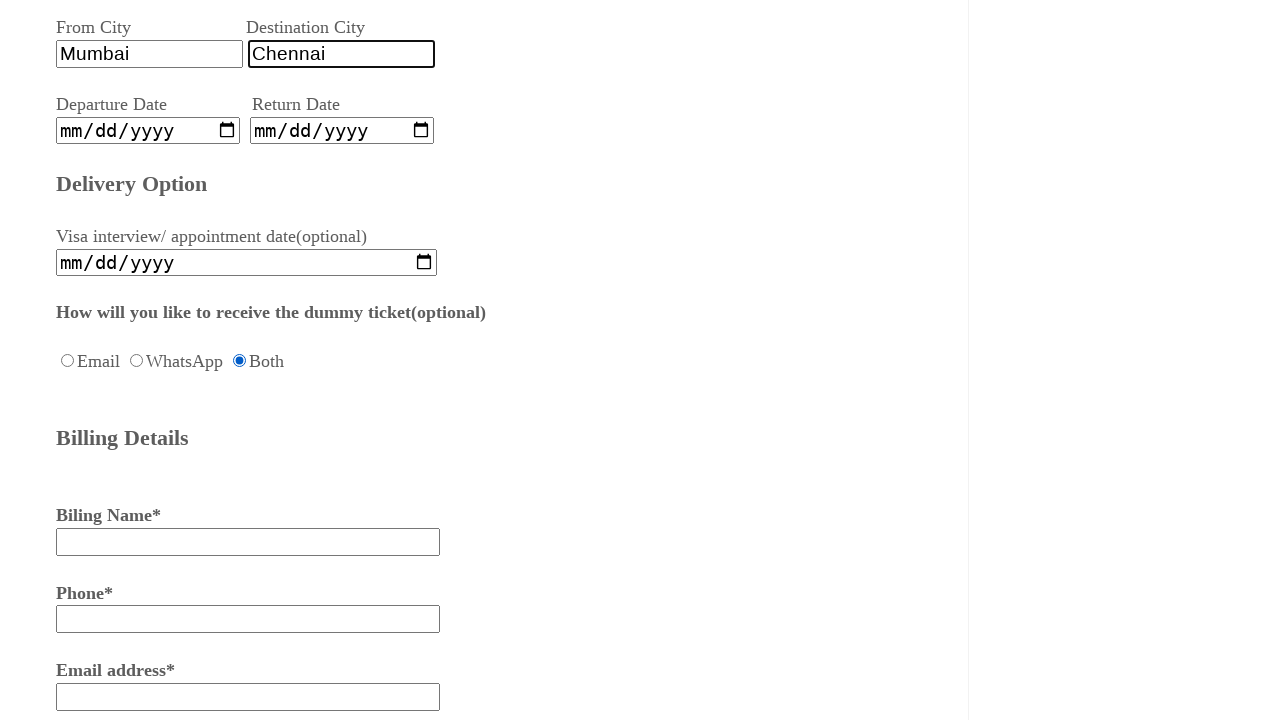